Tests clicking a button on the TutorialsPoint Selenium practice alerts page by locating and clicking the first "Click me" button element.

Starting URL: https://www.tutorialspoint.com/selenium/practice/alerts.php

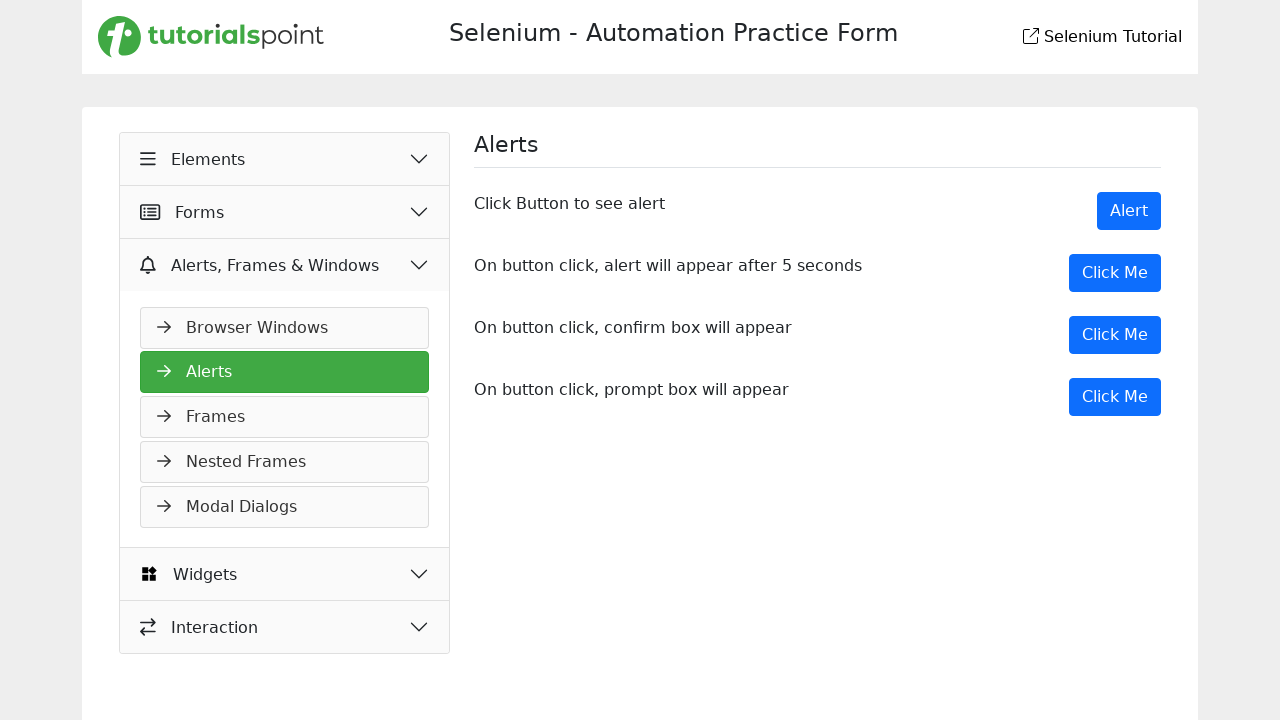

Navigated to TutorialsPoint Selenium practice alerts page
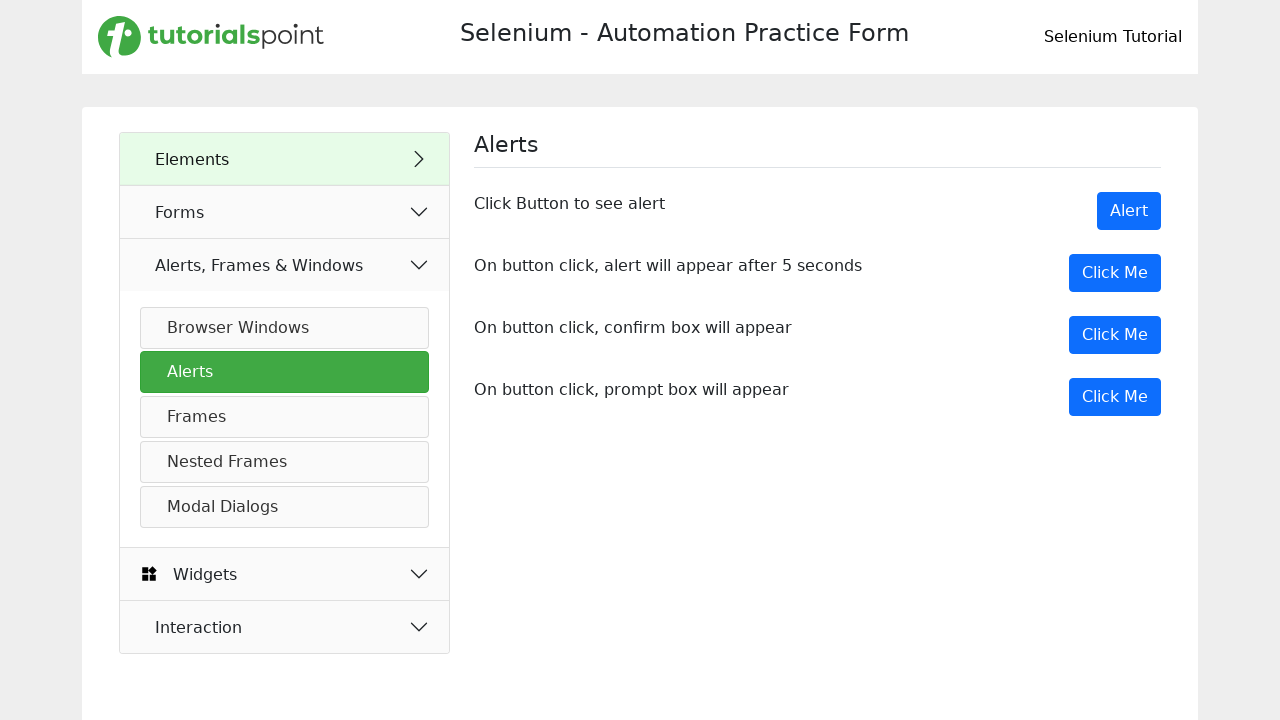

Clicked the first 'Click me' button element at (818, 273) on div.d-flex.justify-content-between.mt-4 >> nth=0
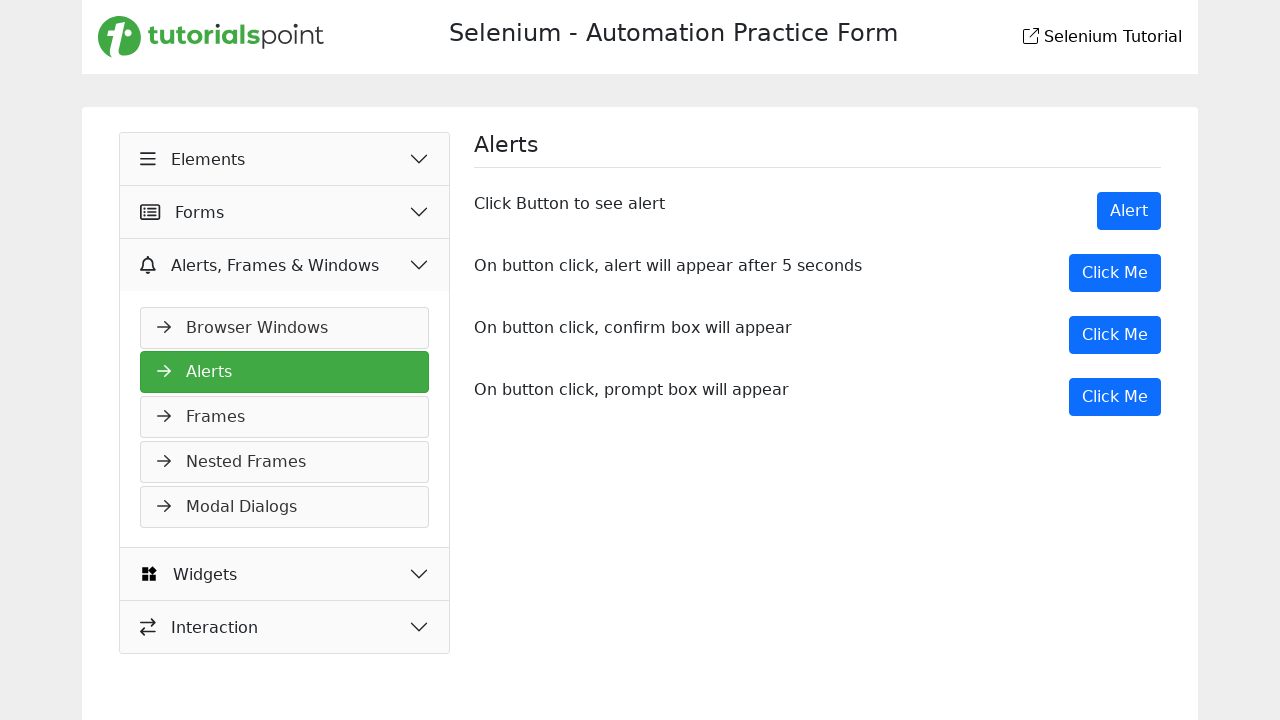

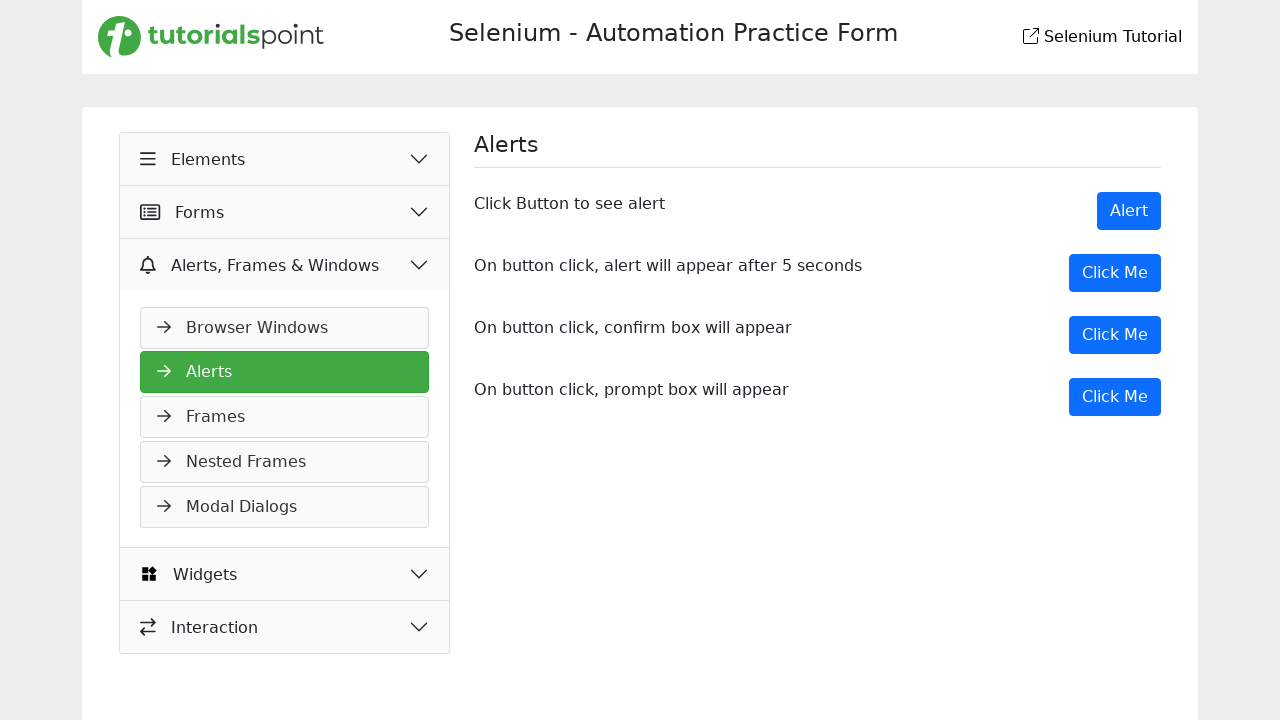